Tests user registration by filling in login, first name, last name, password and confirm password fields, then submitting the registration form.

Starting URL: https://buggy.justtestit.org/register

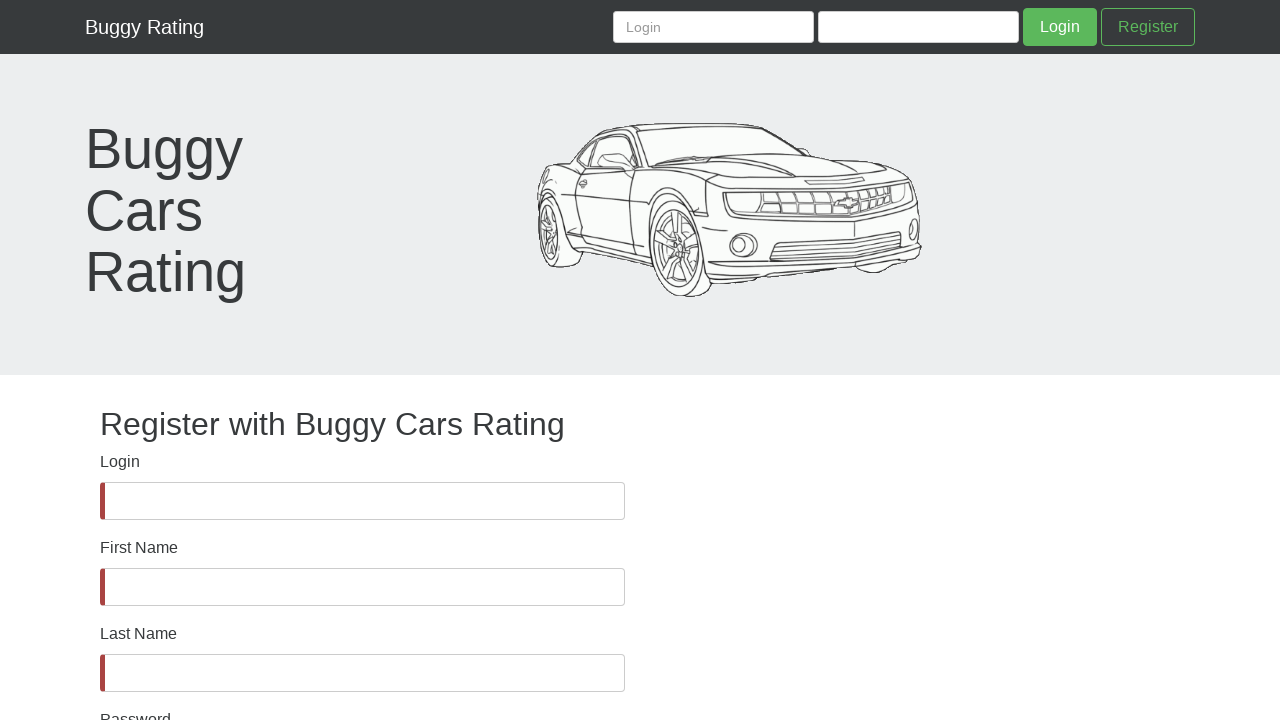

Clicked Login field at (362, 501) on internal:label="Login"i
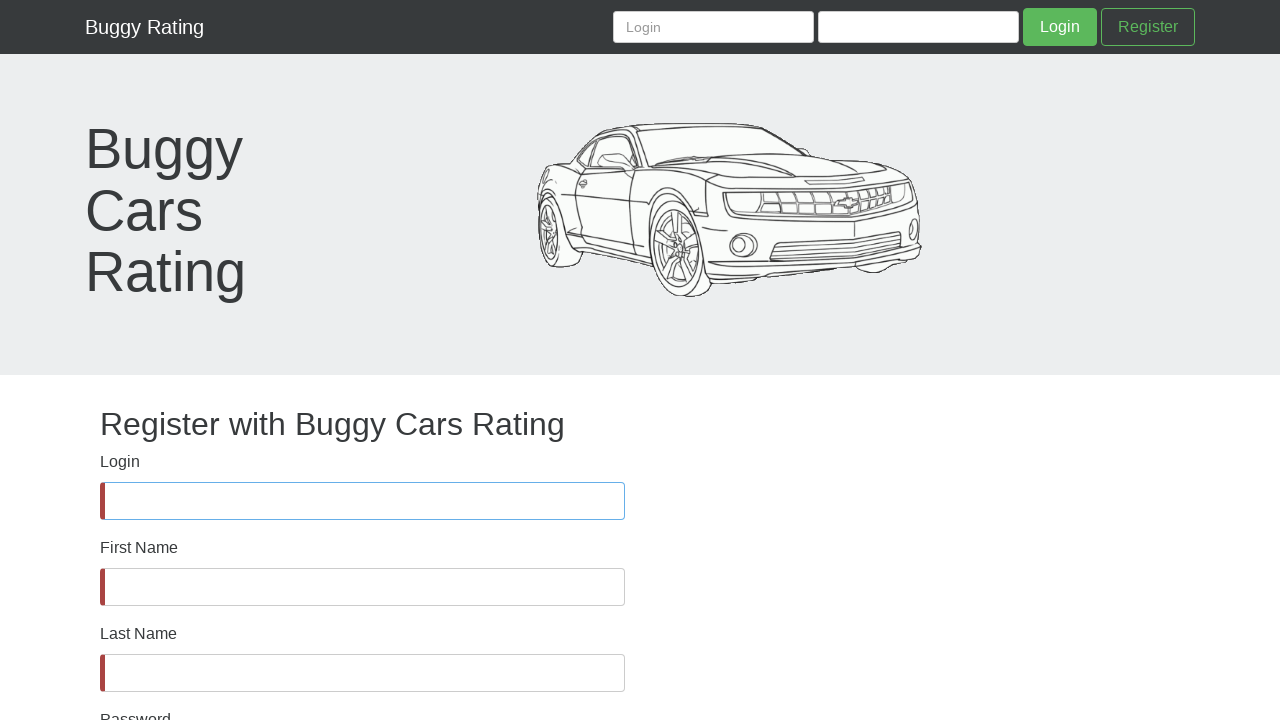

Filled Login field with 'tester987654' on internal:label="Login"i
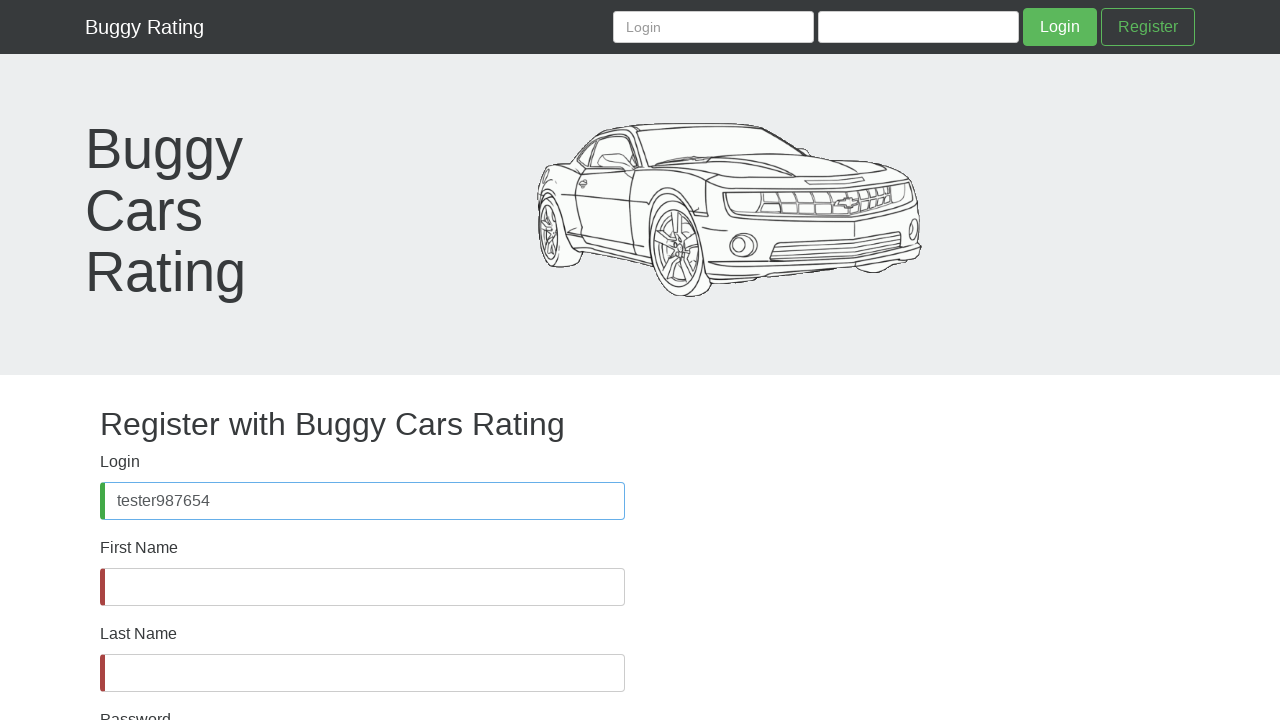

Clicked First Name field at (362, 587) on internal:label="First Name"i
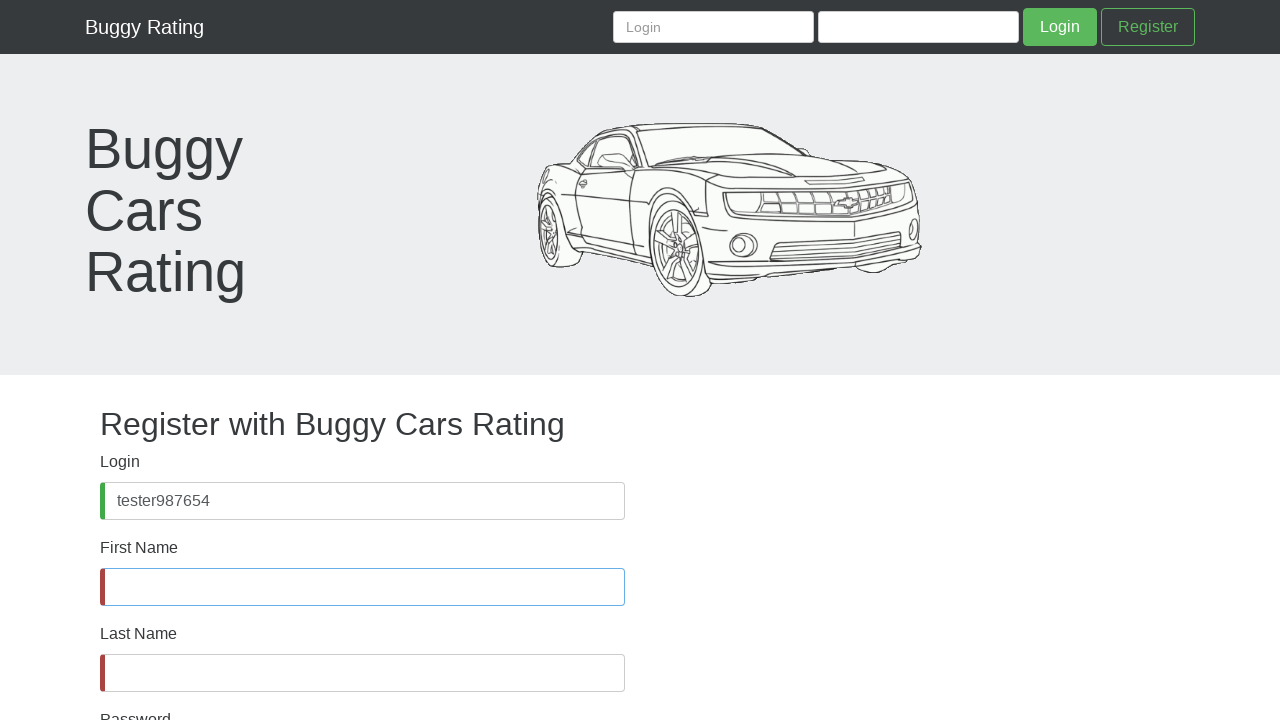

Filled First Name field with 'John' on internal:label="First Name"i
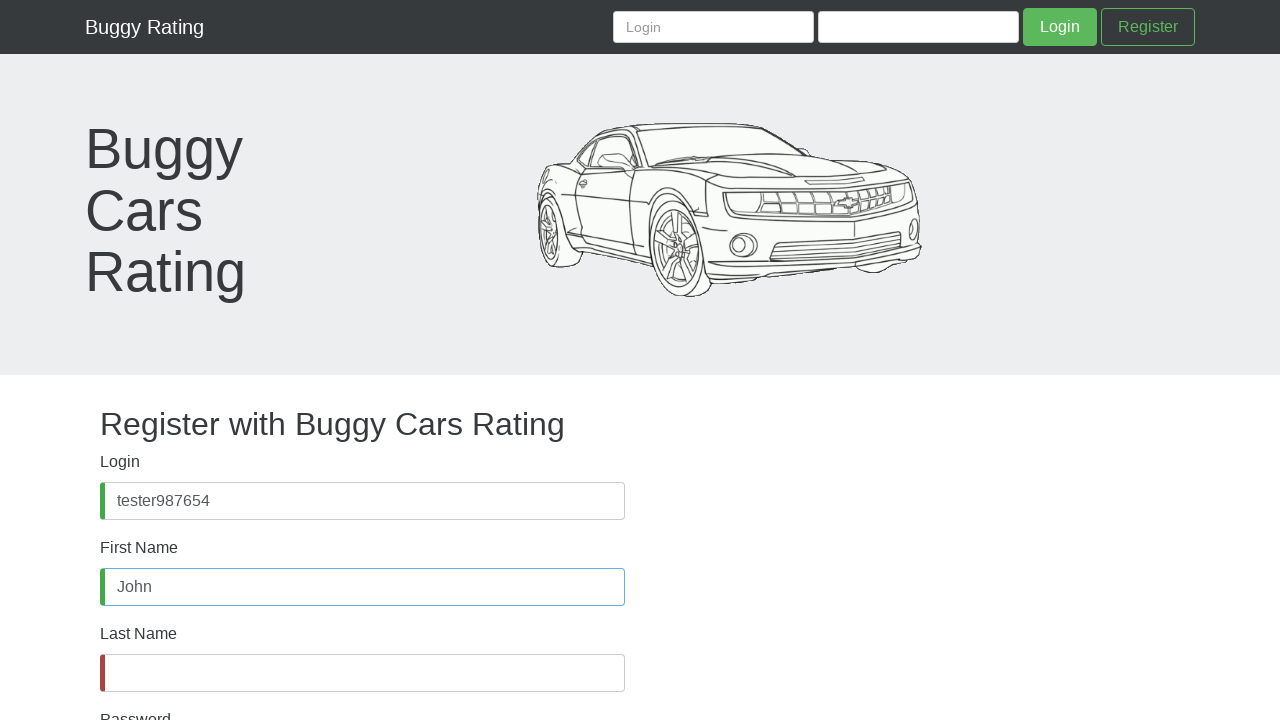

Clicked Last Name field at (362, 673) on internal:label="Last Name"i
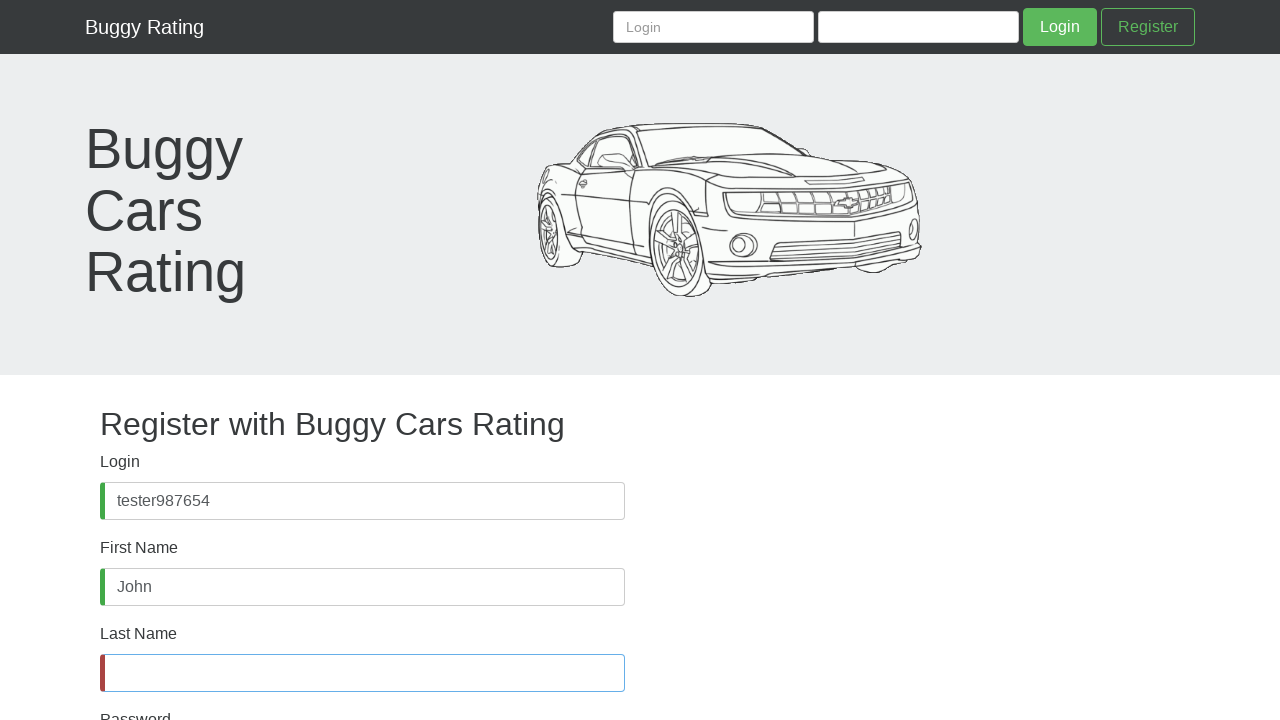

Filled Last Name field with 'Doe' on internal:label="Last Name"i
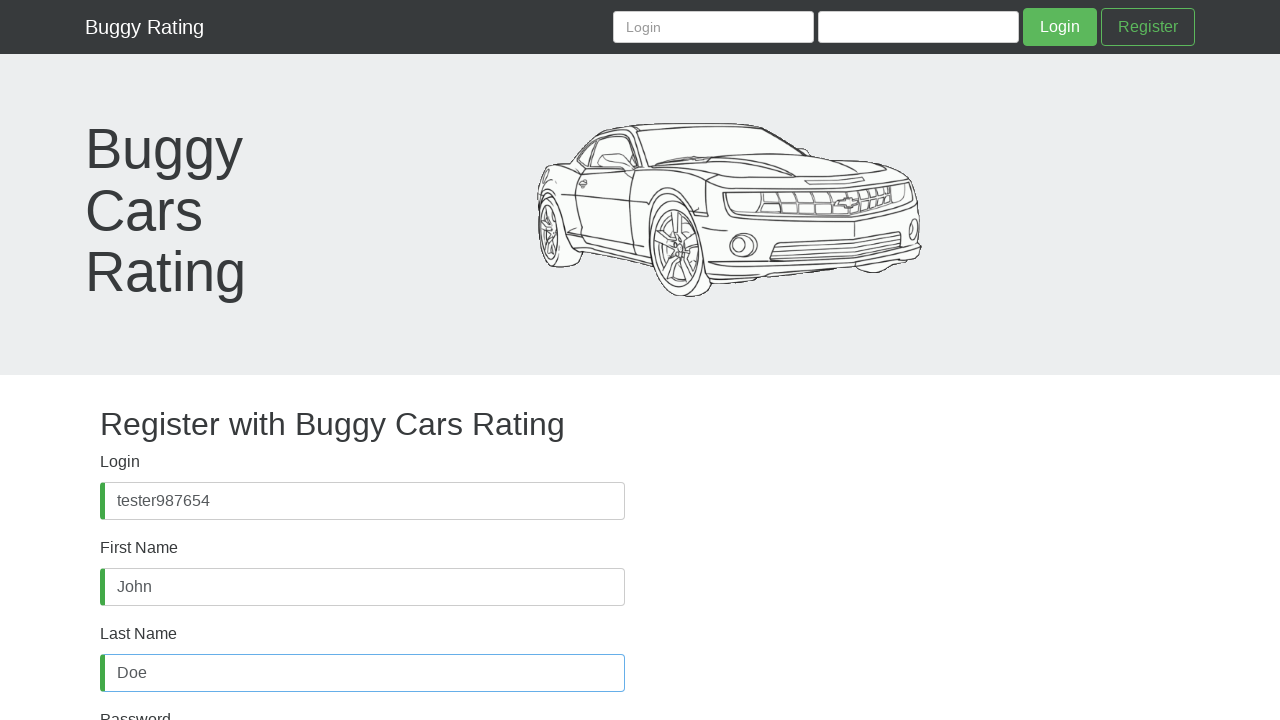

Clicked Password field at (362, 488) on internal:label="Password"s
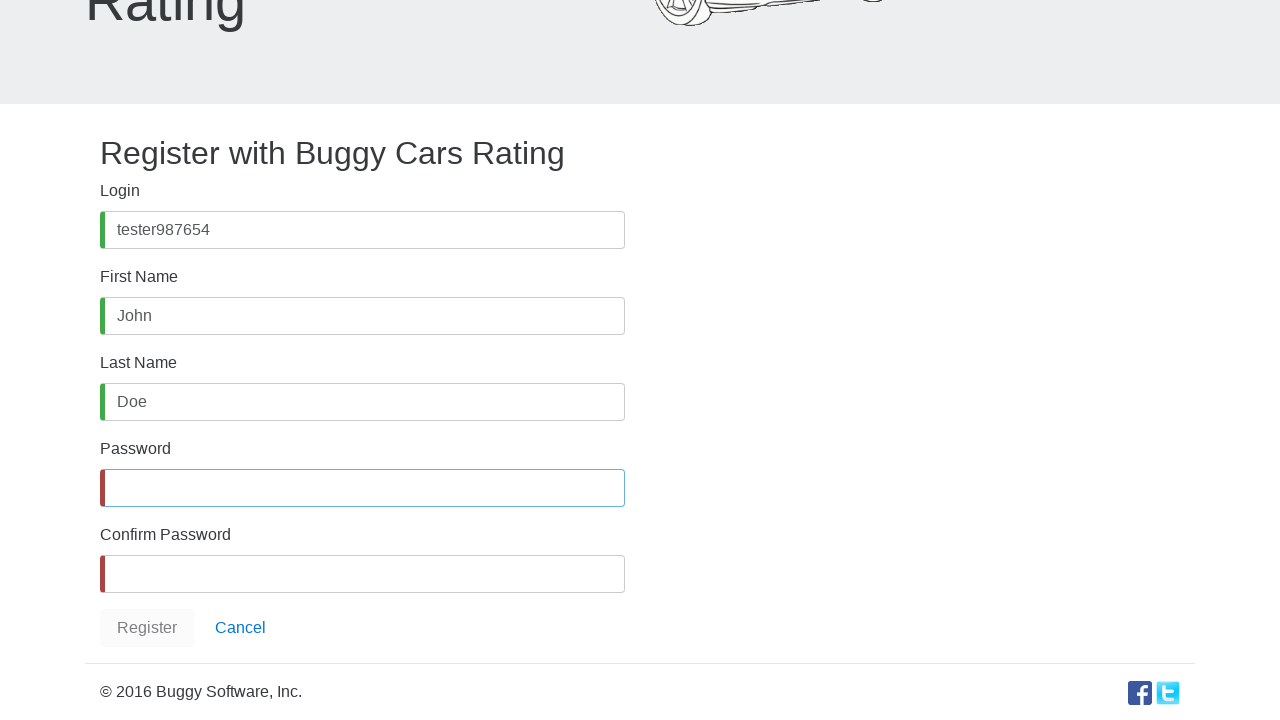

Filled Password field with secure password on internal:label="Password"s
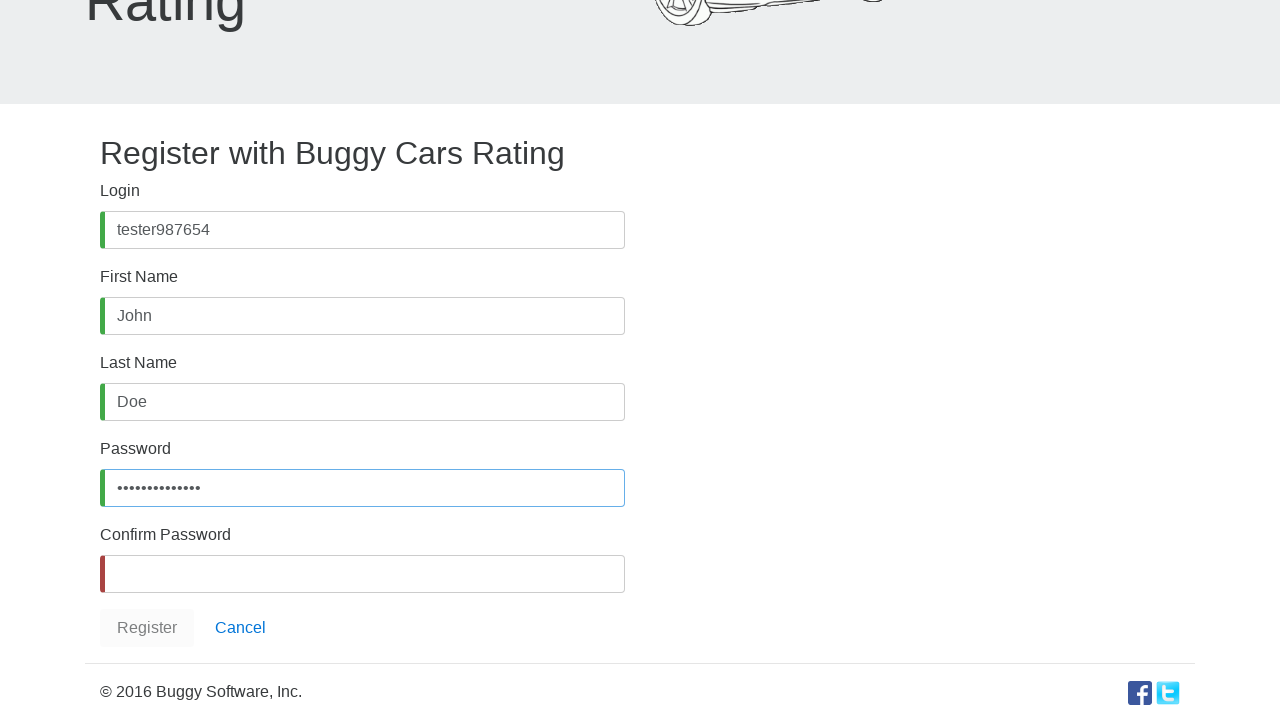

Clicked Confirm Password field at (362, 574) on internal:label="Confirm Password"i
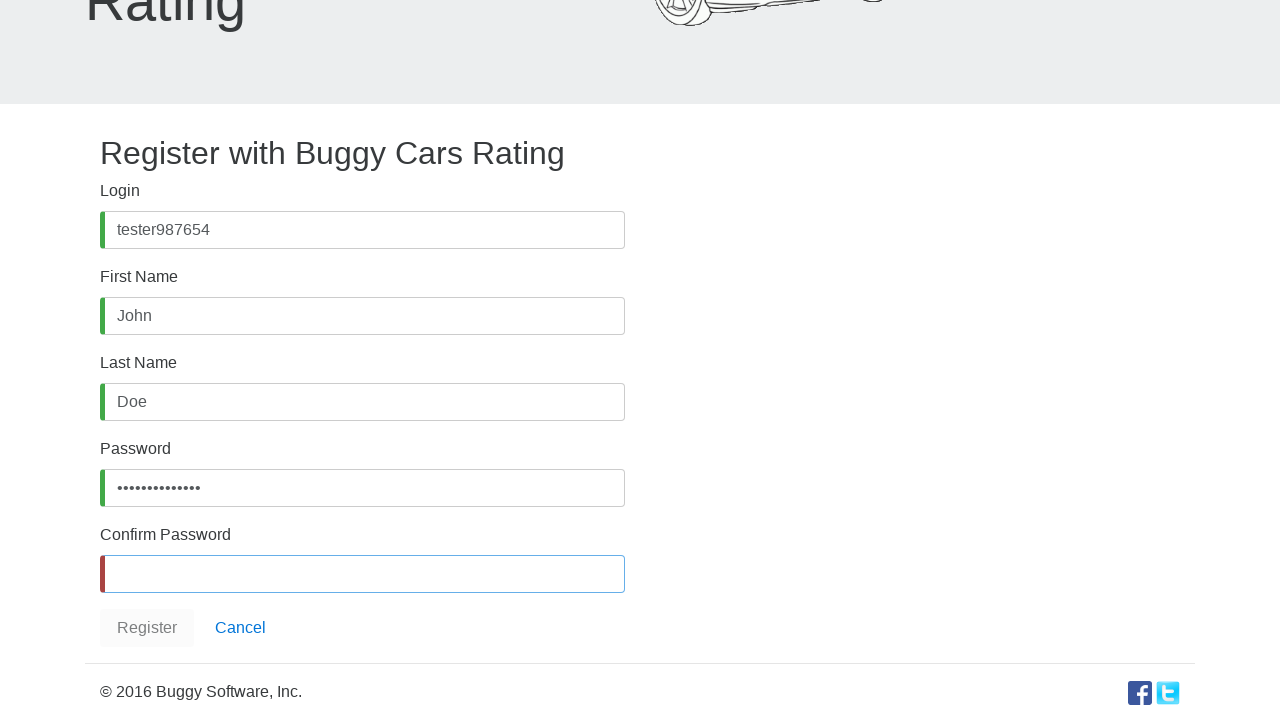

Filled Confirm Password field with secure password on internal:label="Confirm Password"i
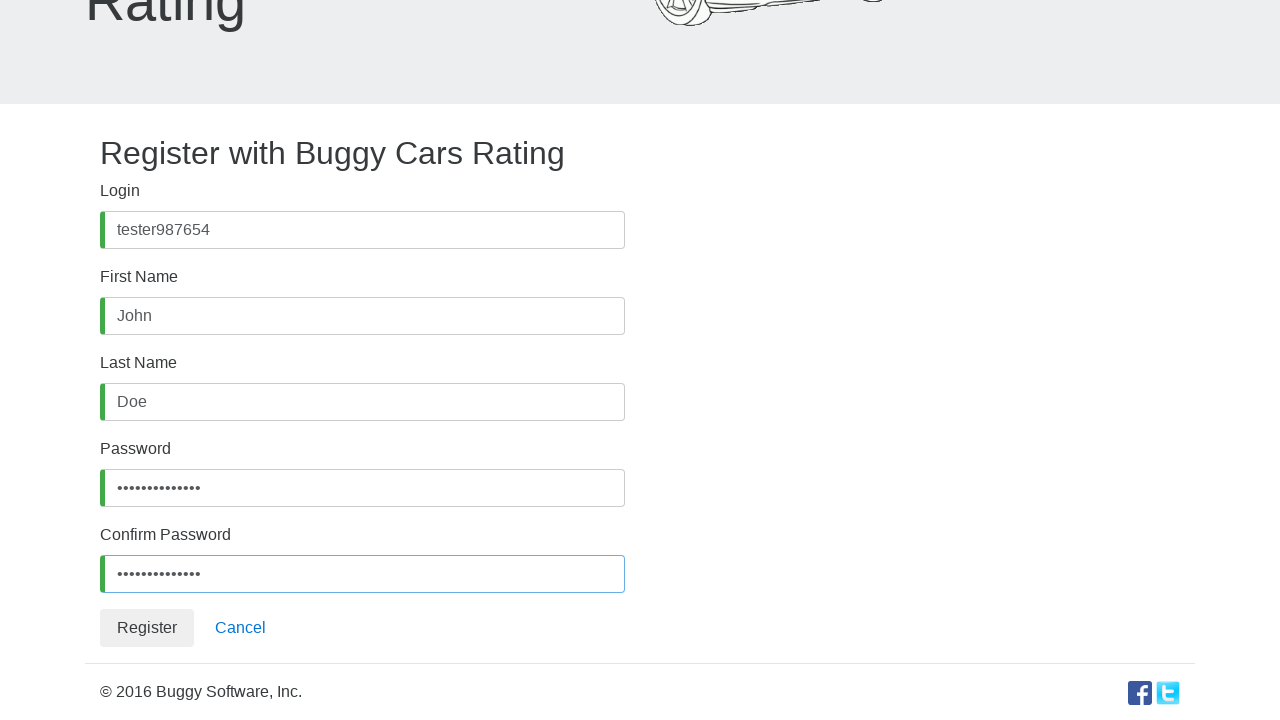

Clicked Register button to submit registration form at (147, 628) on internal:role=button[name="Register"i]
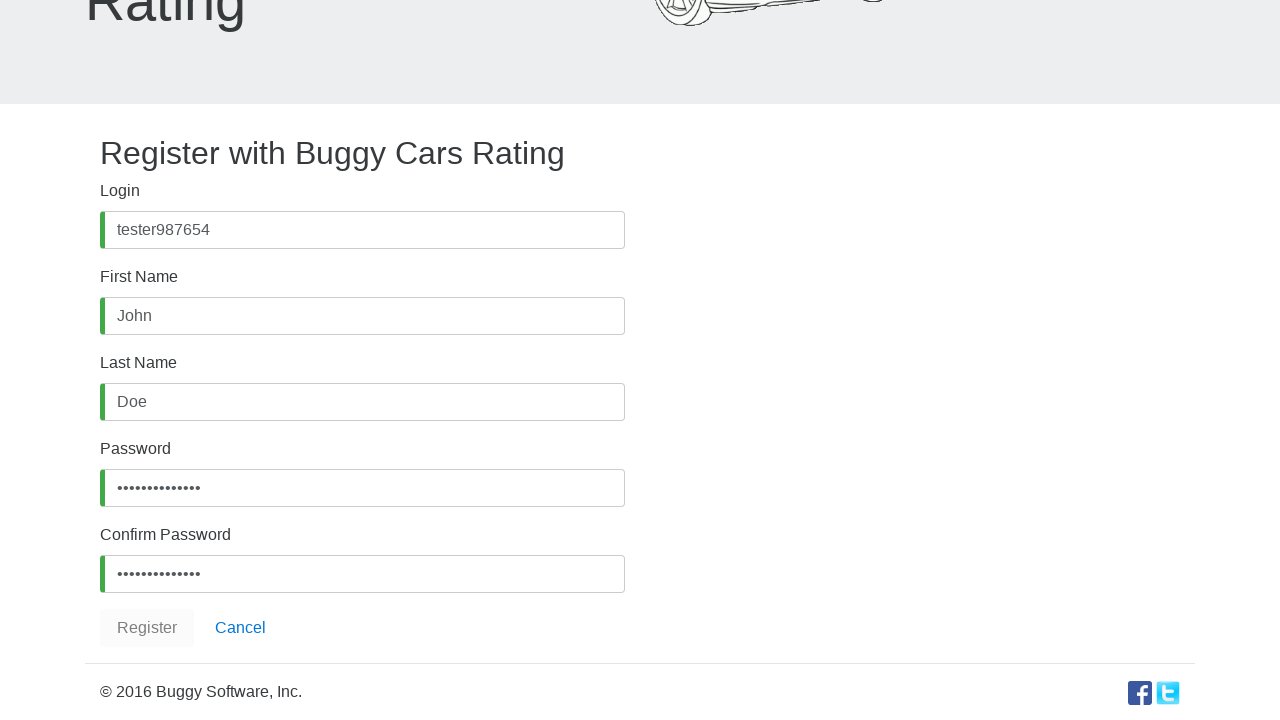

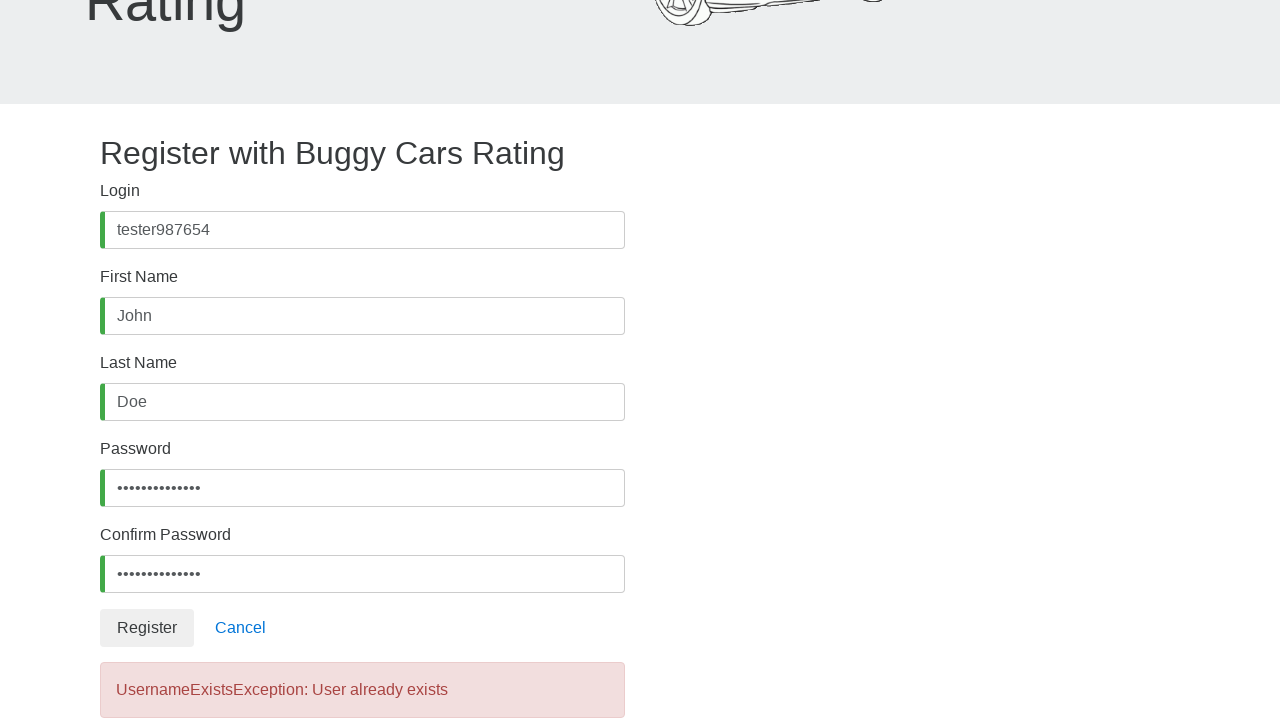